Tests API mocking by intercepting the fruits API endpoint and returning mock data, then verifies the mocked fruit name is visible on the page.

Starting URL: https://demo.playwright.dev/api-mocking

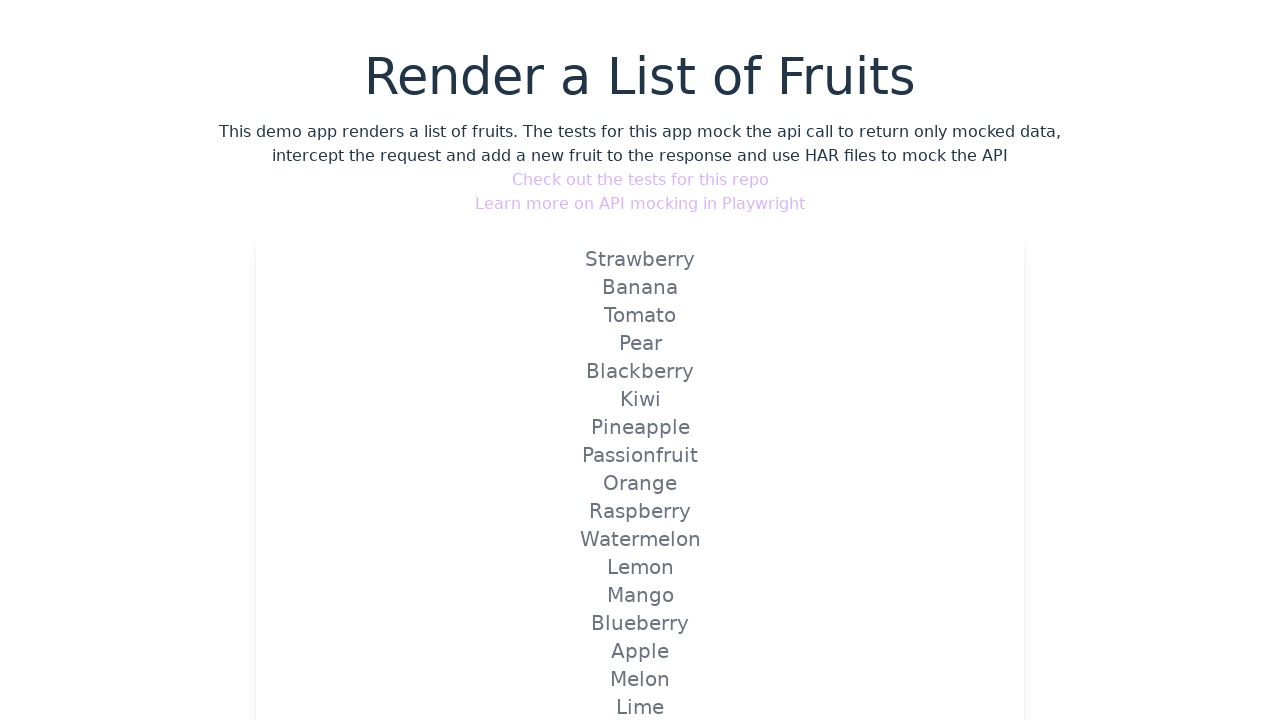

Intercepted fruits API endpoint with mock handler
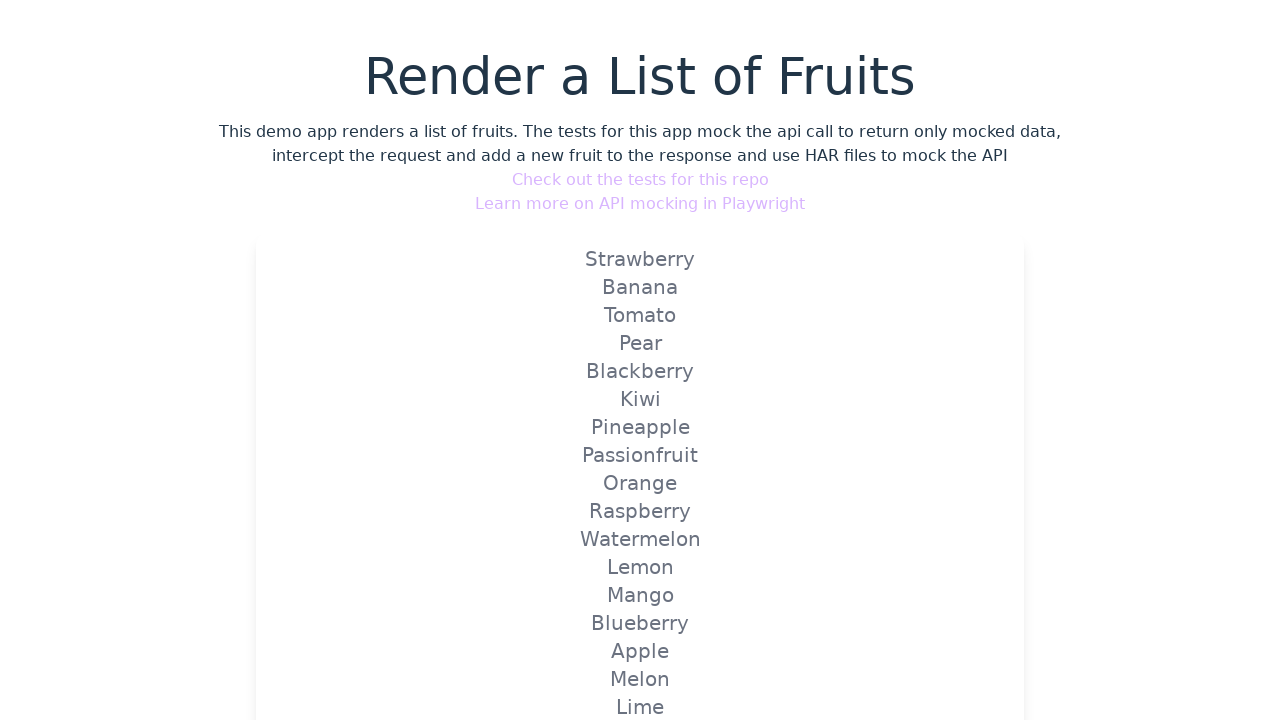

Reloaded page to trigger mocked API
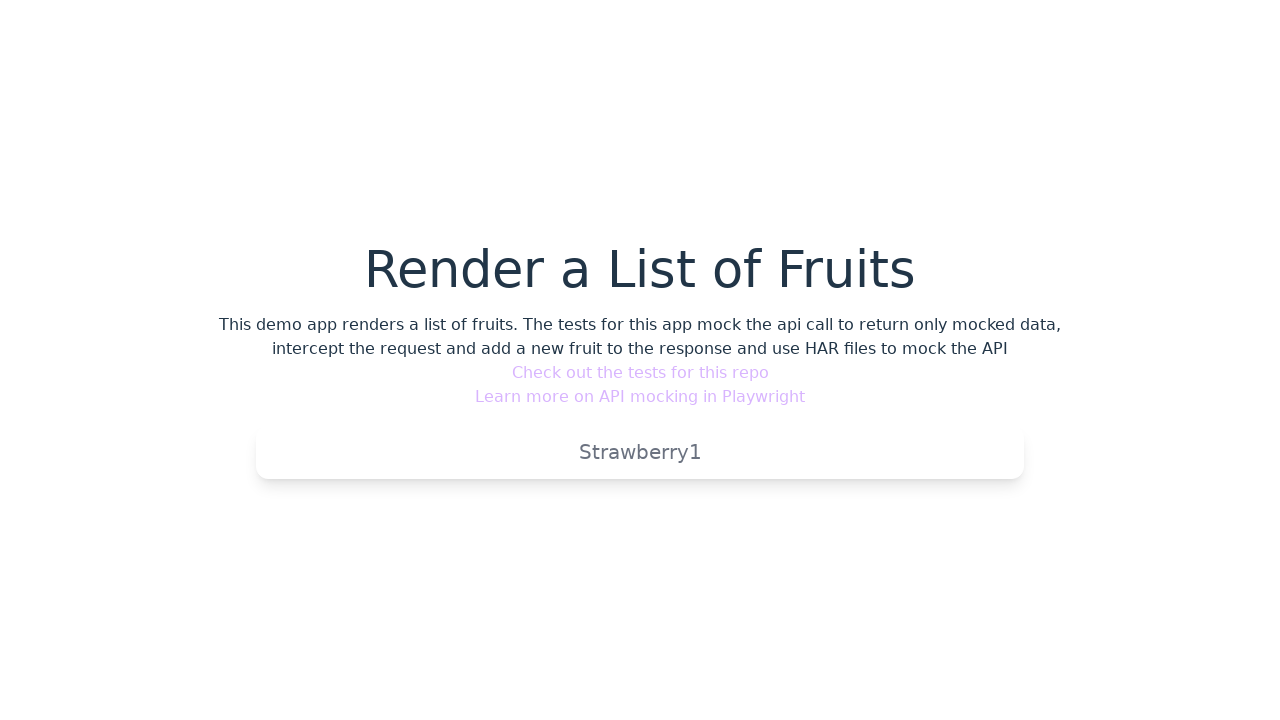

Verified mocked fruit name 'Strawberry1' is visible on the page
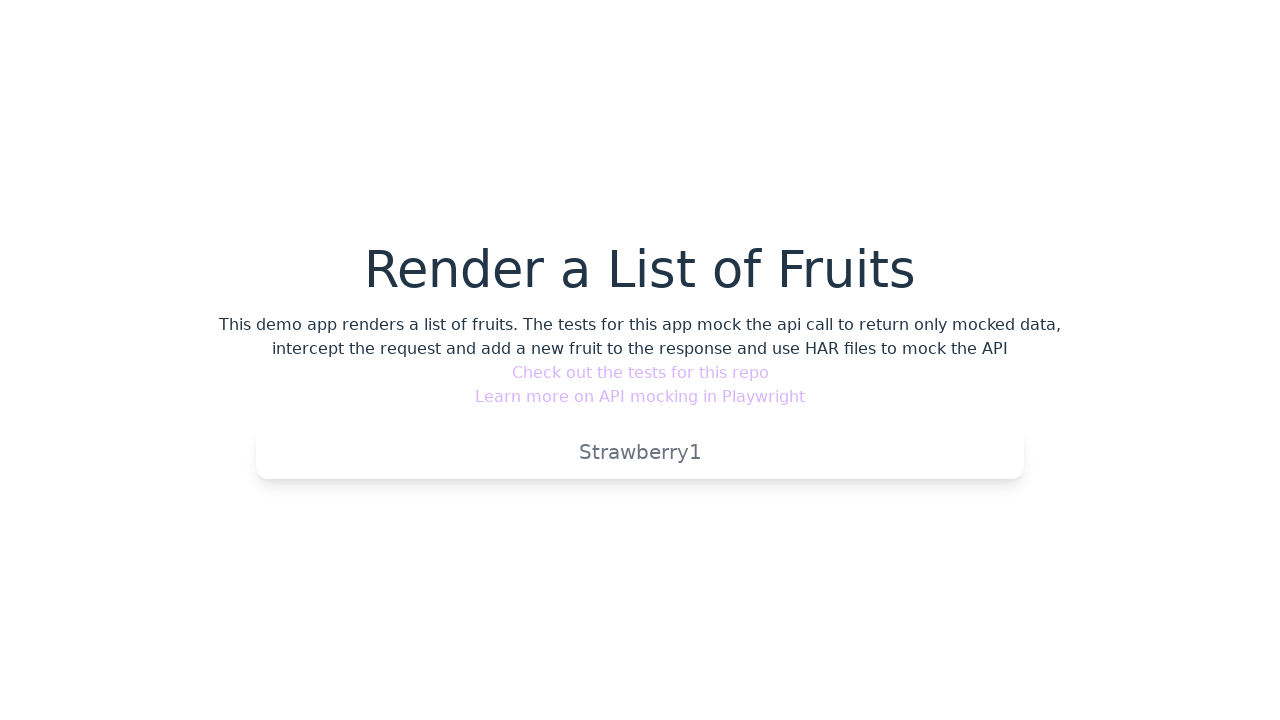

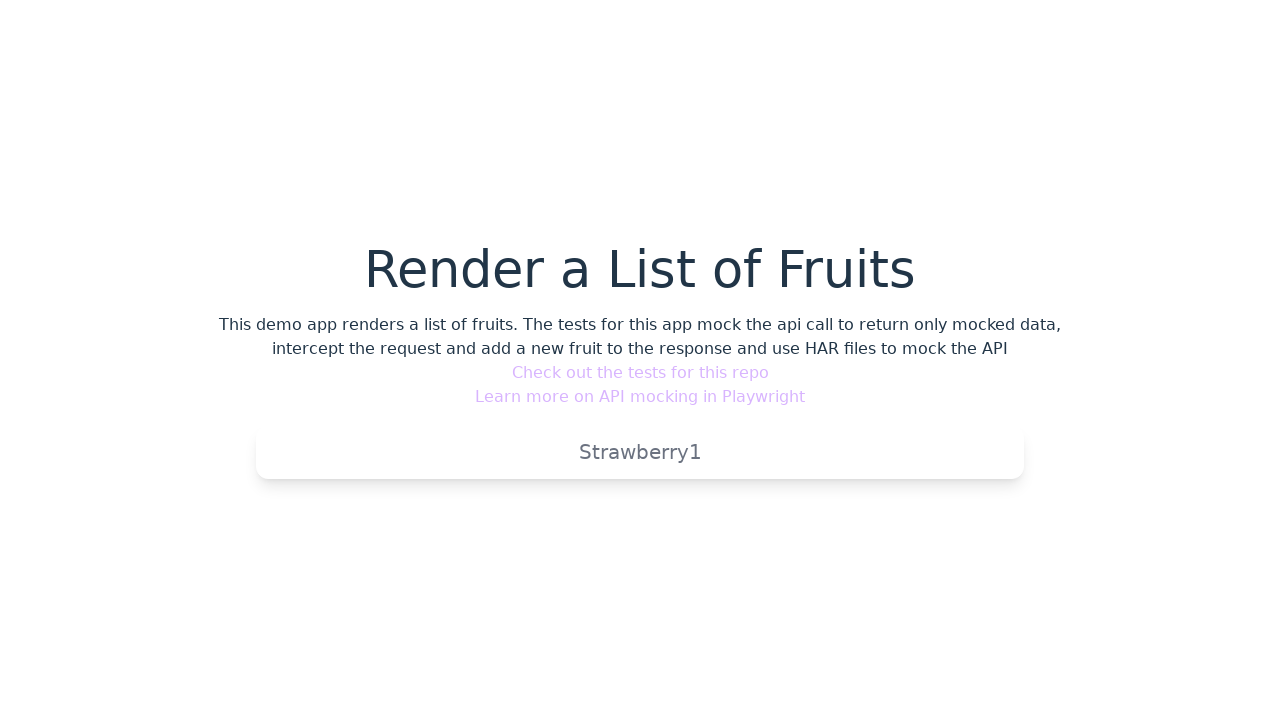